Tests drag and drop functionality on jQuery UI demo page by dragging an element and dropping it onto a target droppable area within an iframe

Starting URL: https://jqueryui.com/droppable/

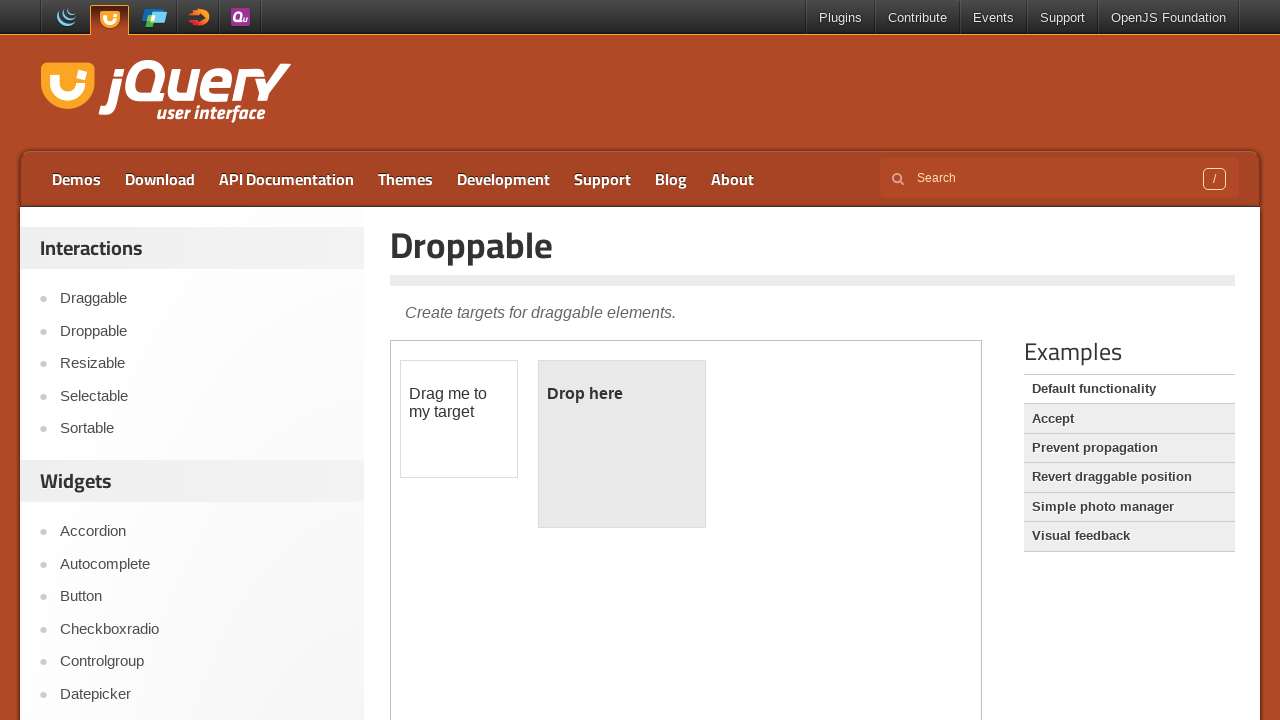

Located the demo iframe containing drag and drop elements
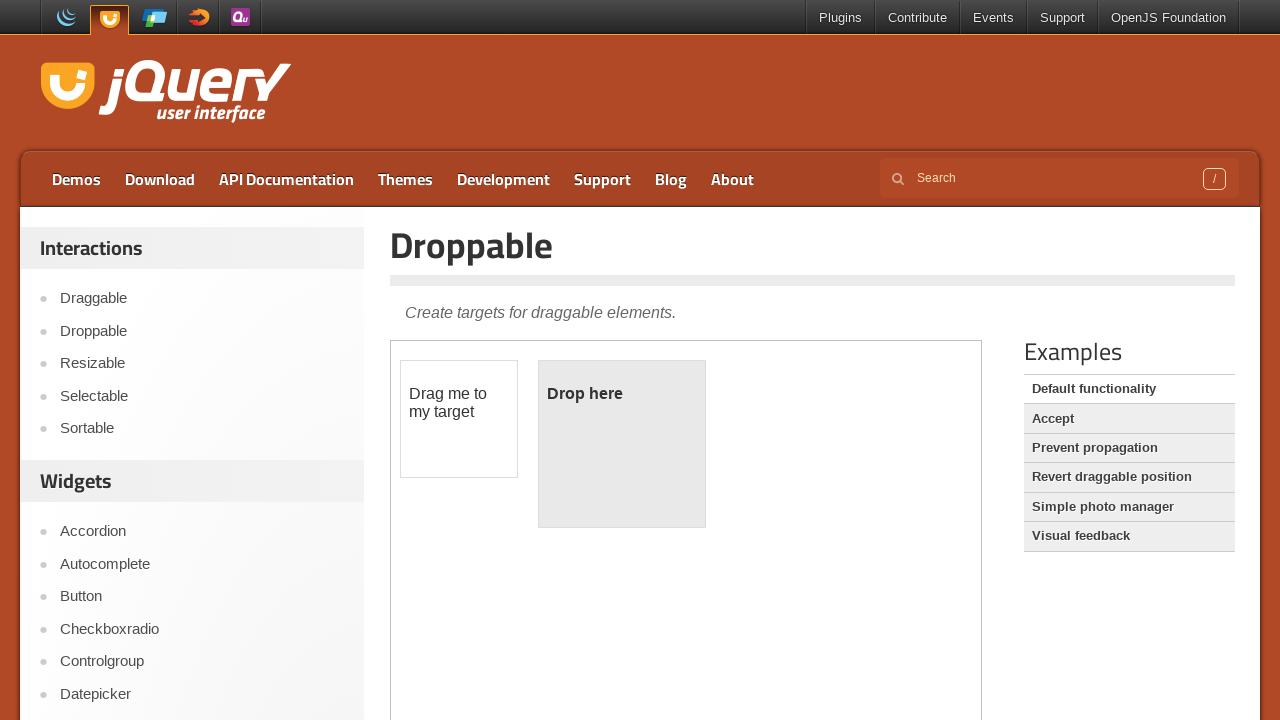

Located the draggable element within iframe
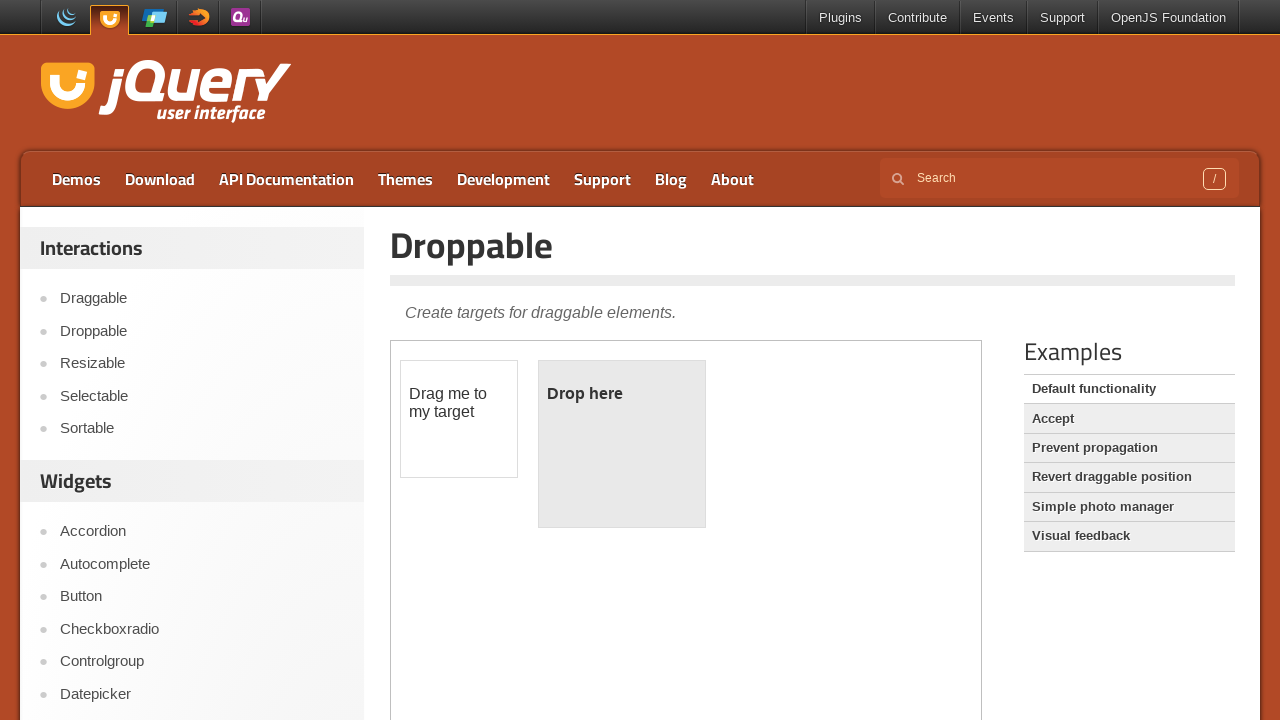

Located the droppable target element within iframe
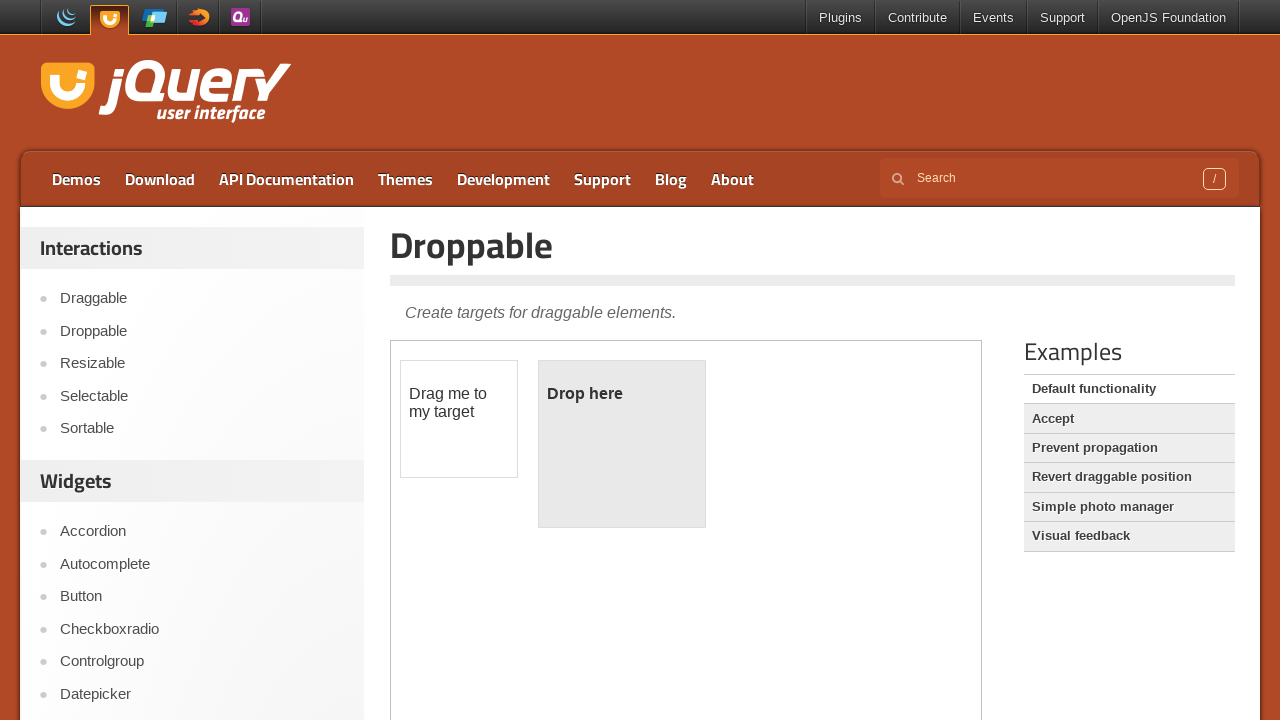

Performed drag and drop action from draggable element to droppable element at (622, 444)
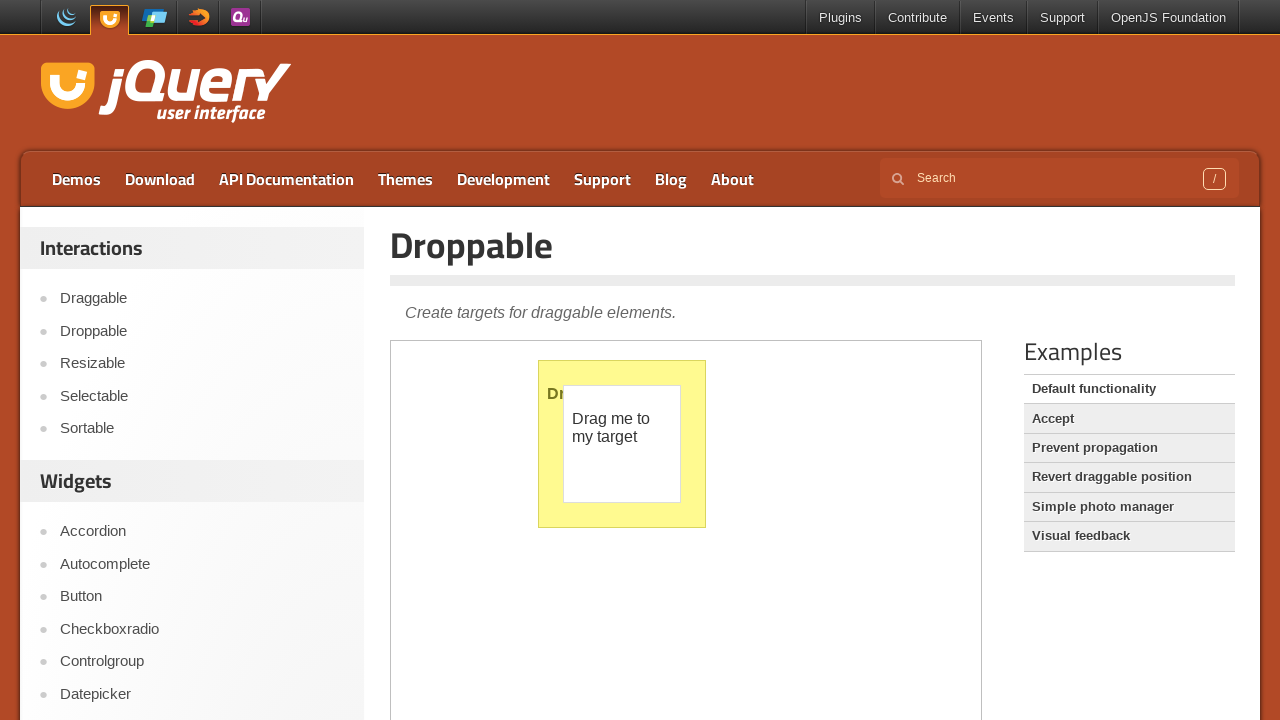

Verified droppable element is visible after drop action
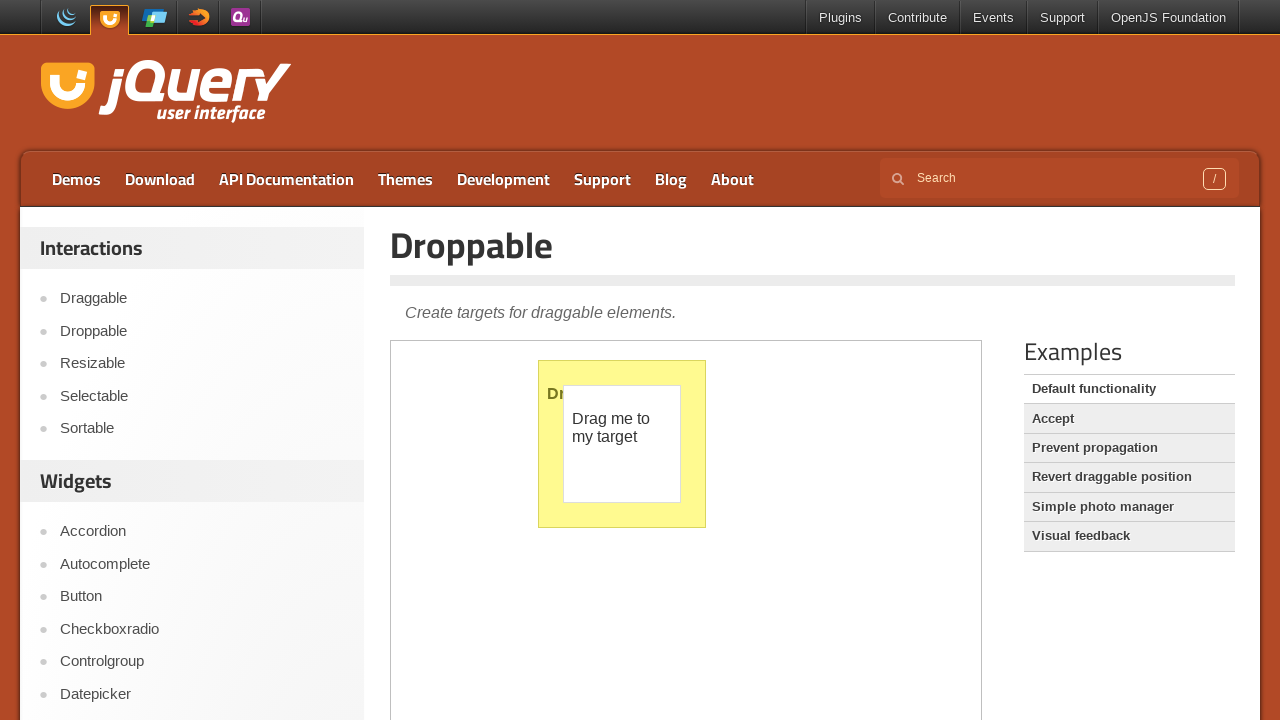

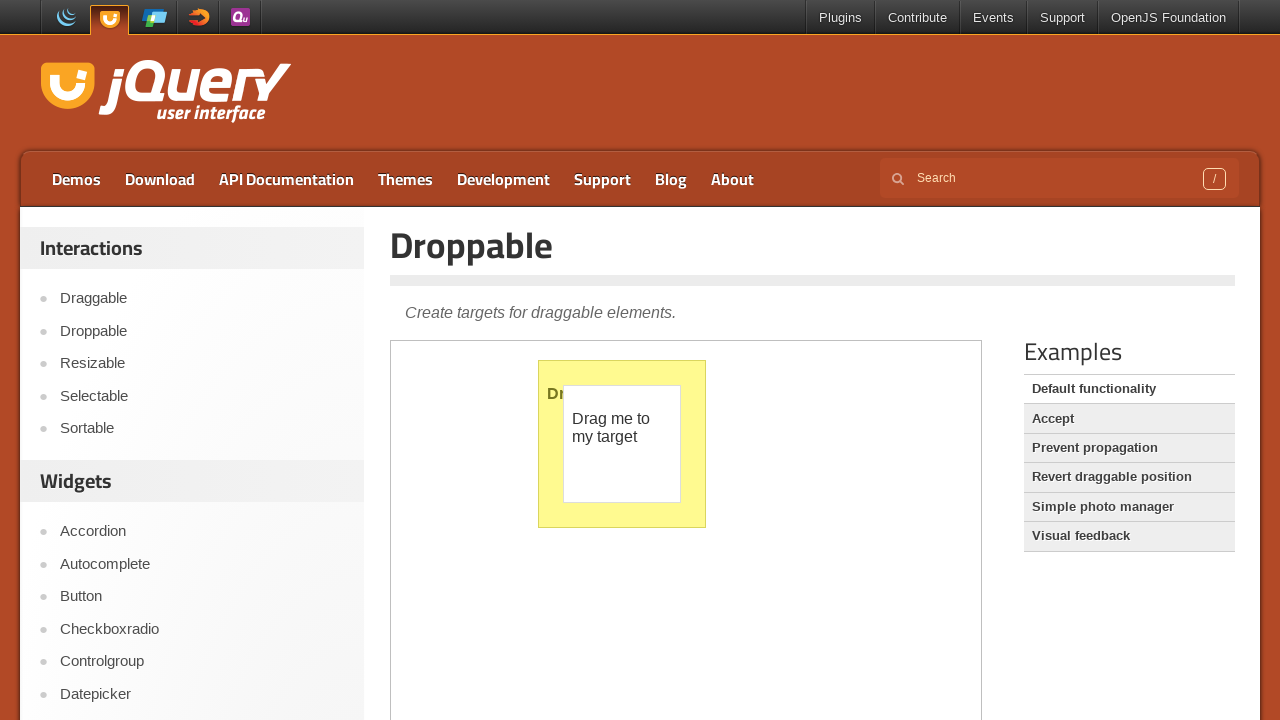